Tests sweet alert functionality by clicking the Show button to trigger an alert and then dismissing it

Starting URL: https://leafground.com/alert.xhtml

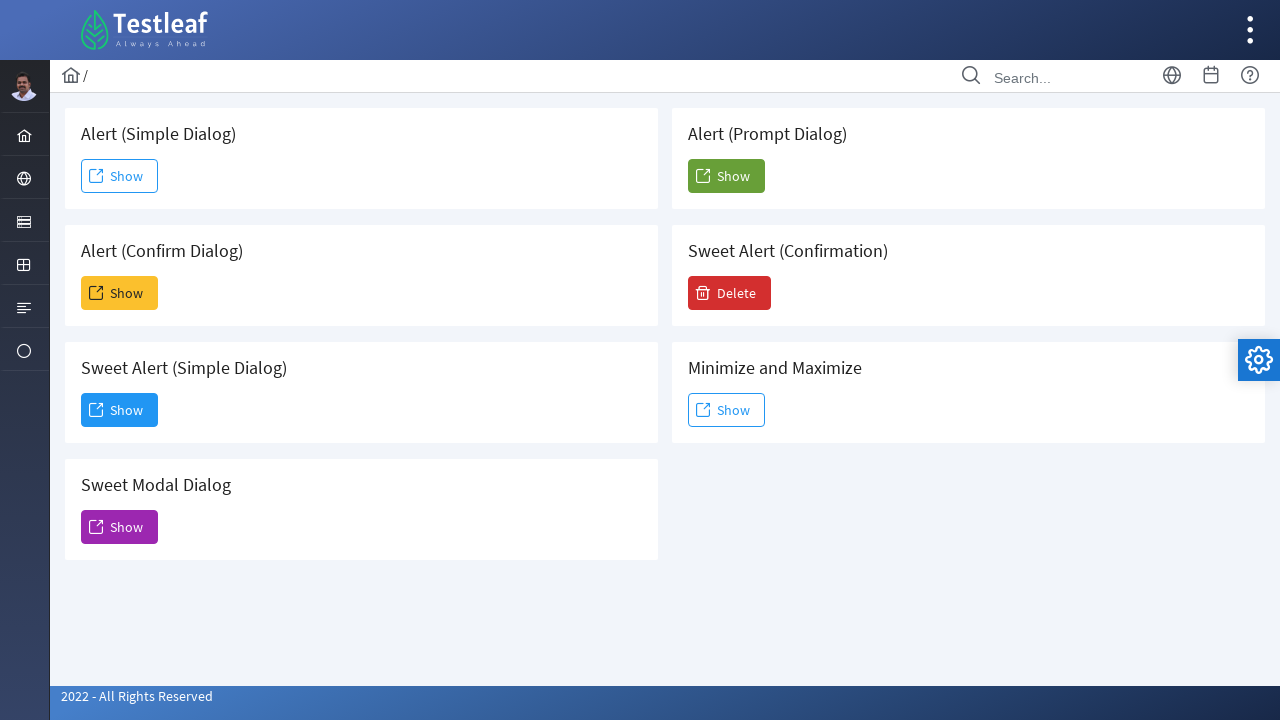

Clicked the third Show button to trigger sweet alert at (120, 410) on xpath=(//span[text()='Show'])[3]
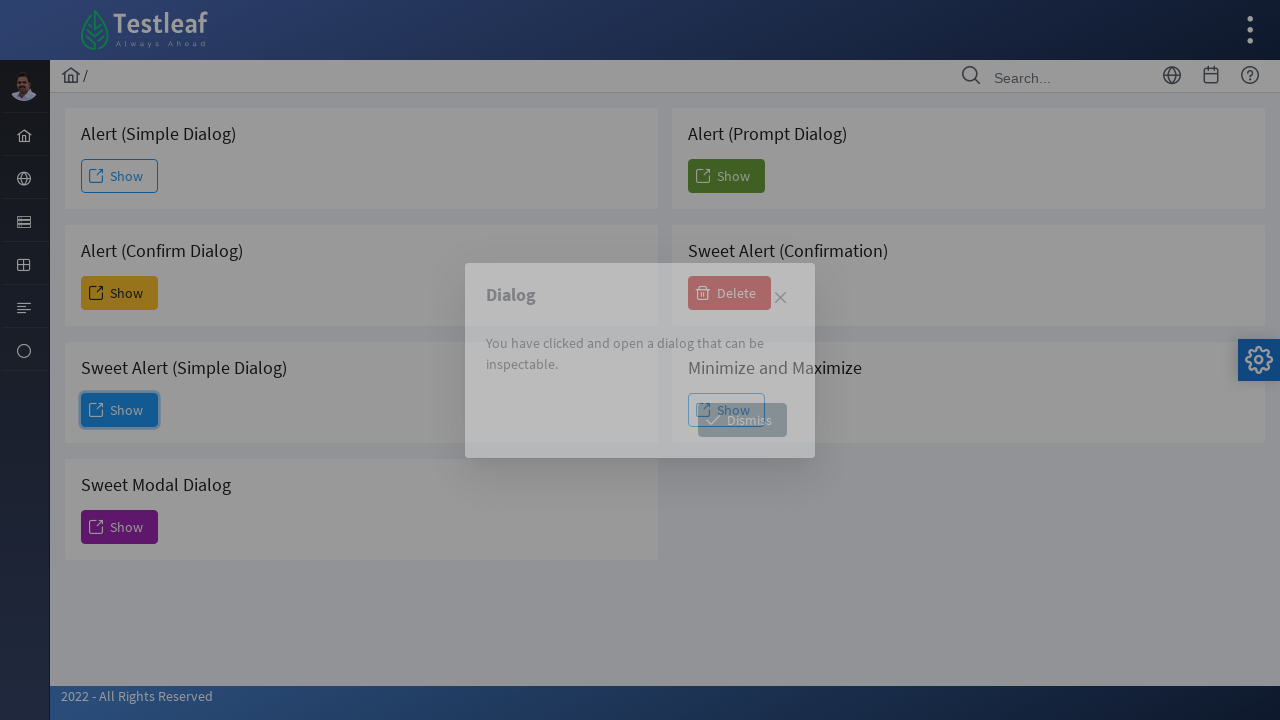

Clicked Dismiss button to close the sweet alert at (742, 420) on xpath=//span[text()='Dismiss']
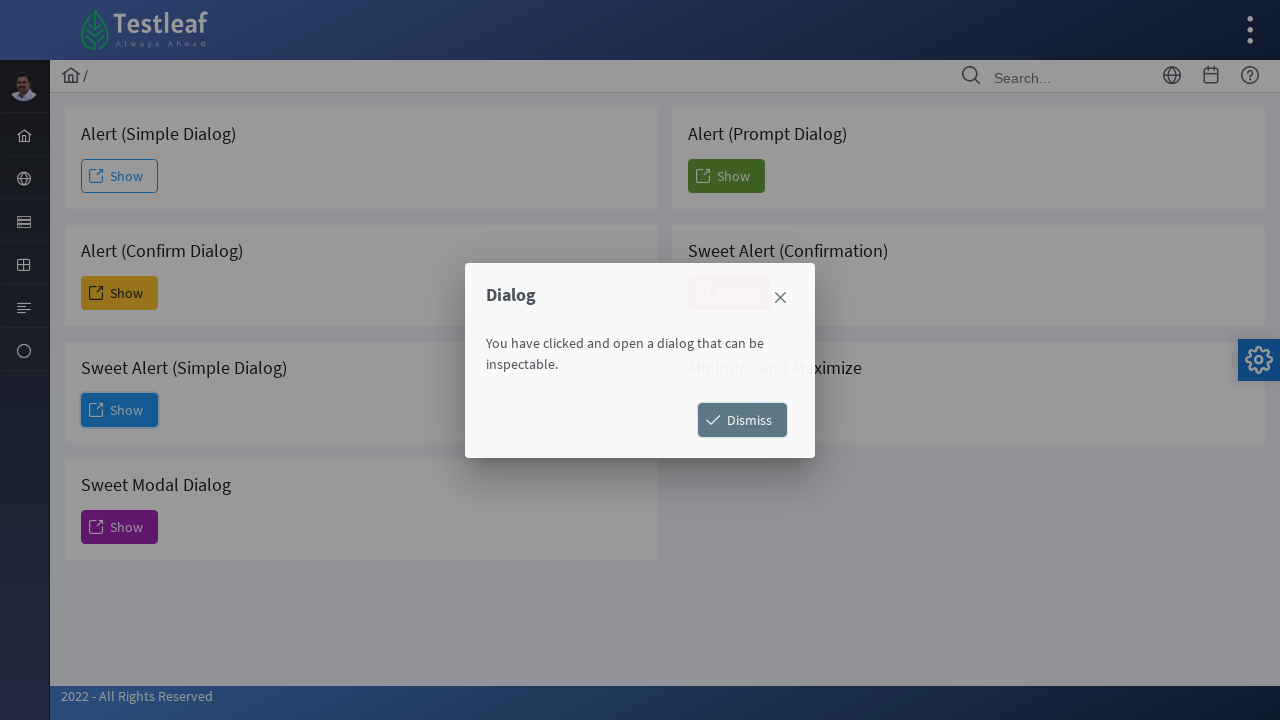

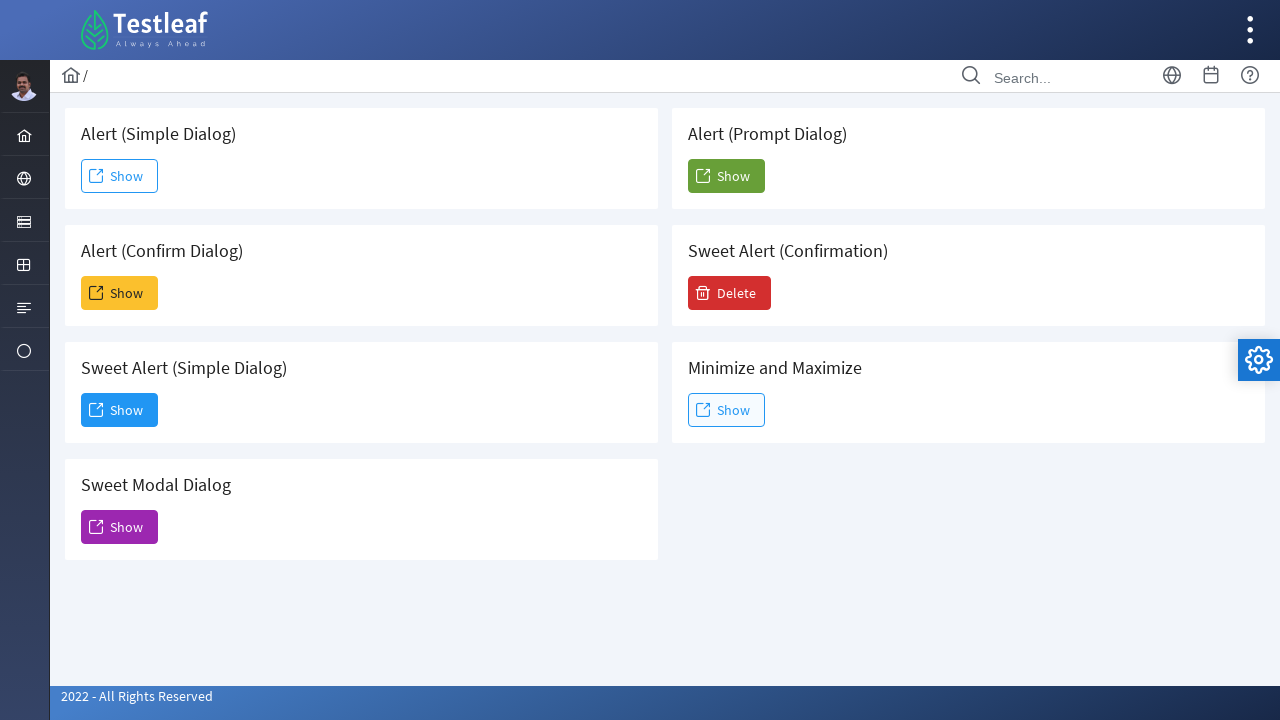